Tests clicking a link with dynamically calculated text, then fills out a form with personal information (first name, last name, city, country) and submits it.

Starting URL: http://suninjuly.github.io/find_link_text

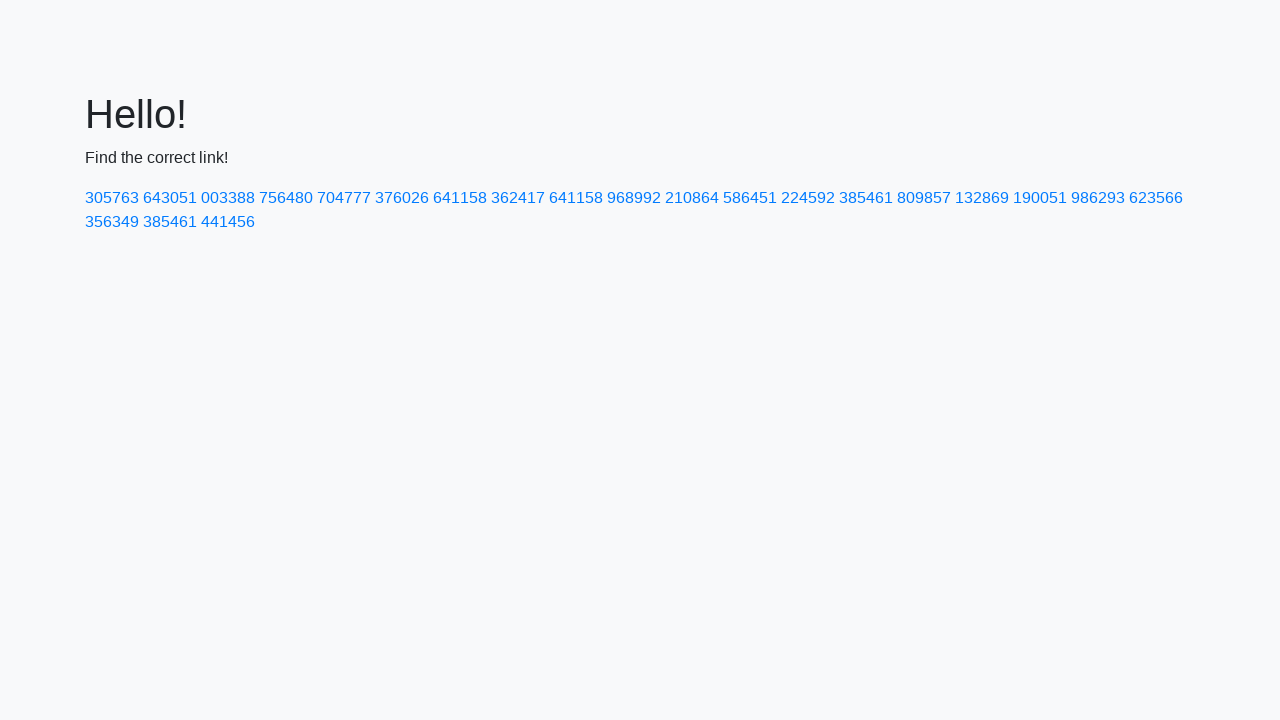

Clicked link with dynamically calculated text '224592' at (808, 198) on a:text('224592')
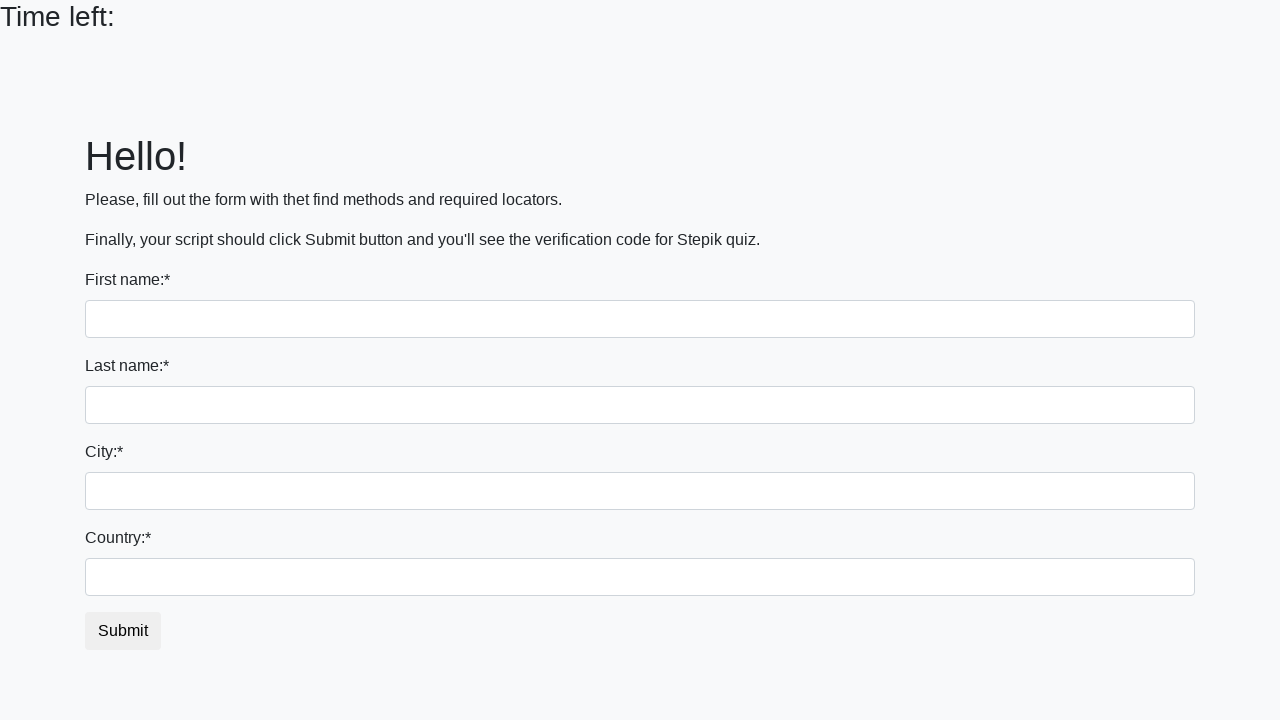

Filled first name field with 'Ivan' on input
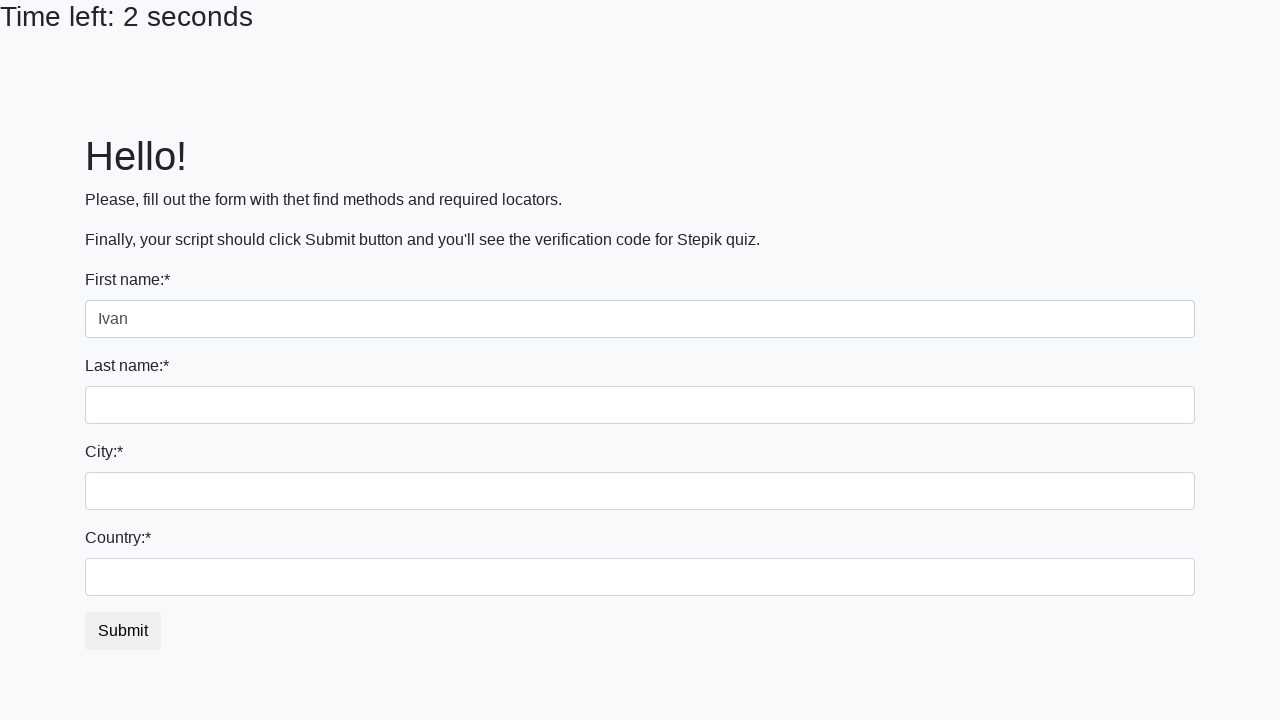

Filled last name field with 'Petrov' on input[name='last_name']
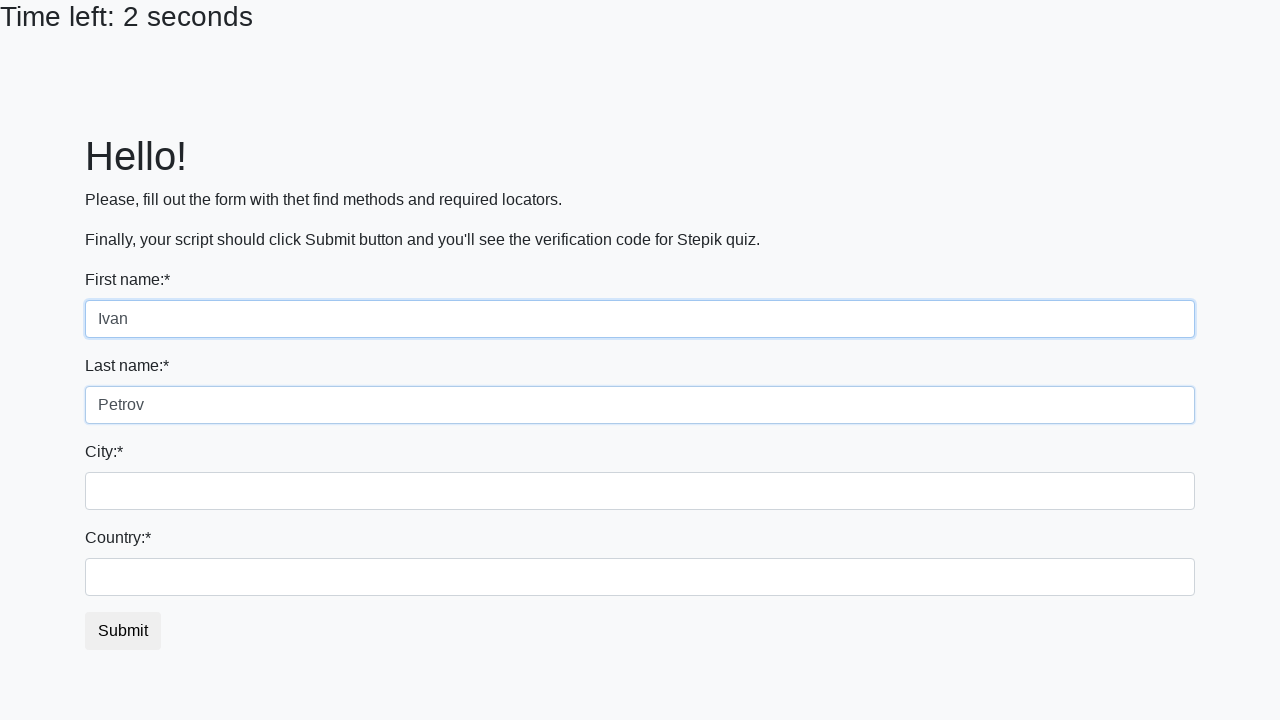

Filled city field with 'Smolensk' on .city
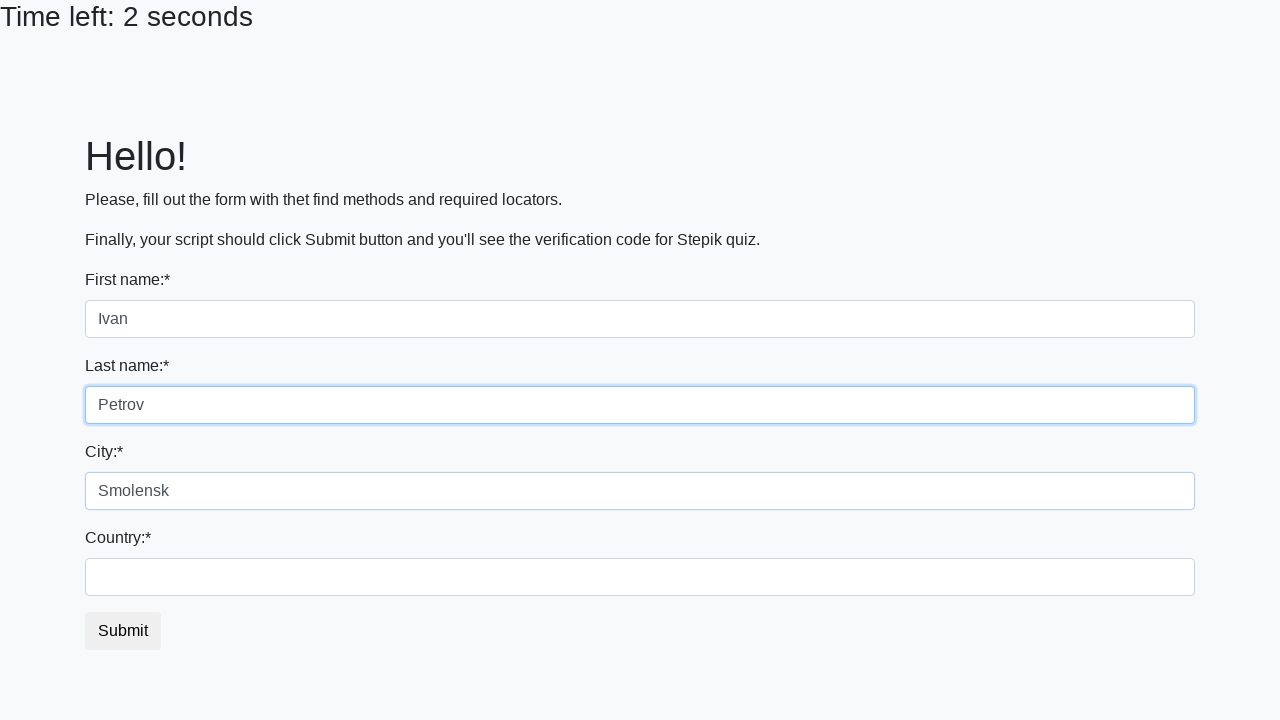

Filled country field with 'Russia' on #country
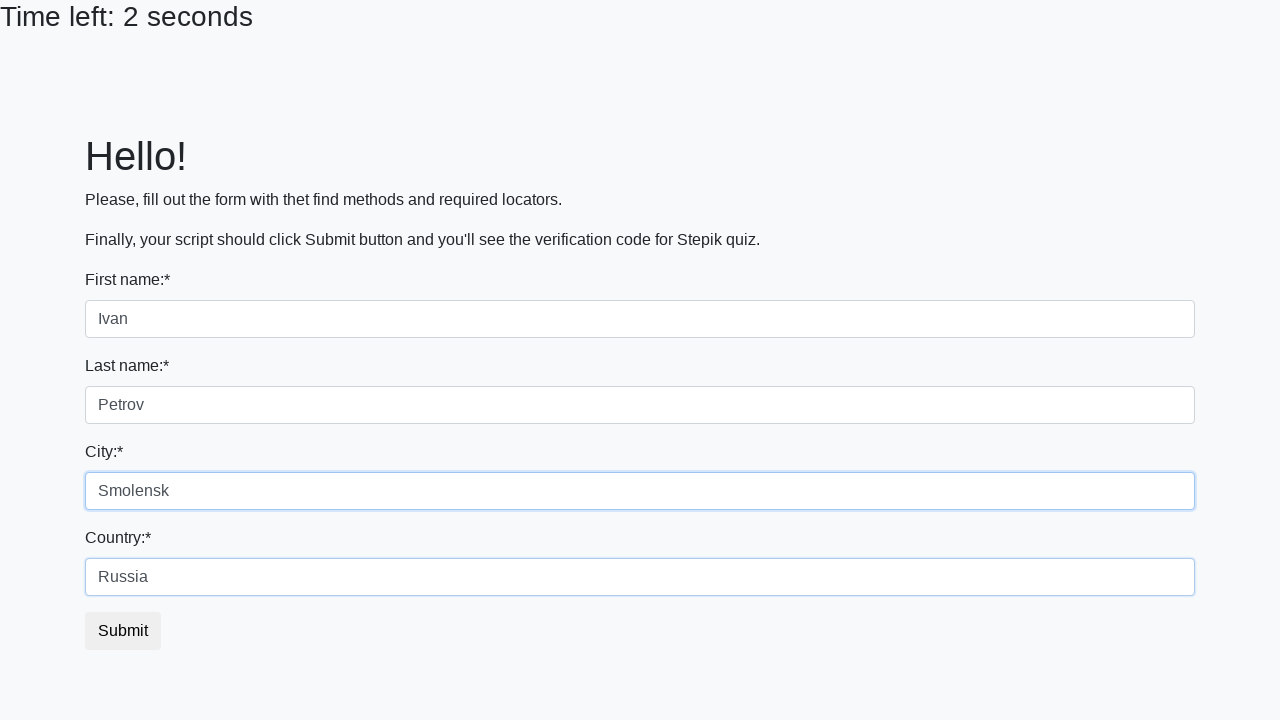

Clicked submit button to submit form at (123, 631) on button.btn
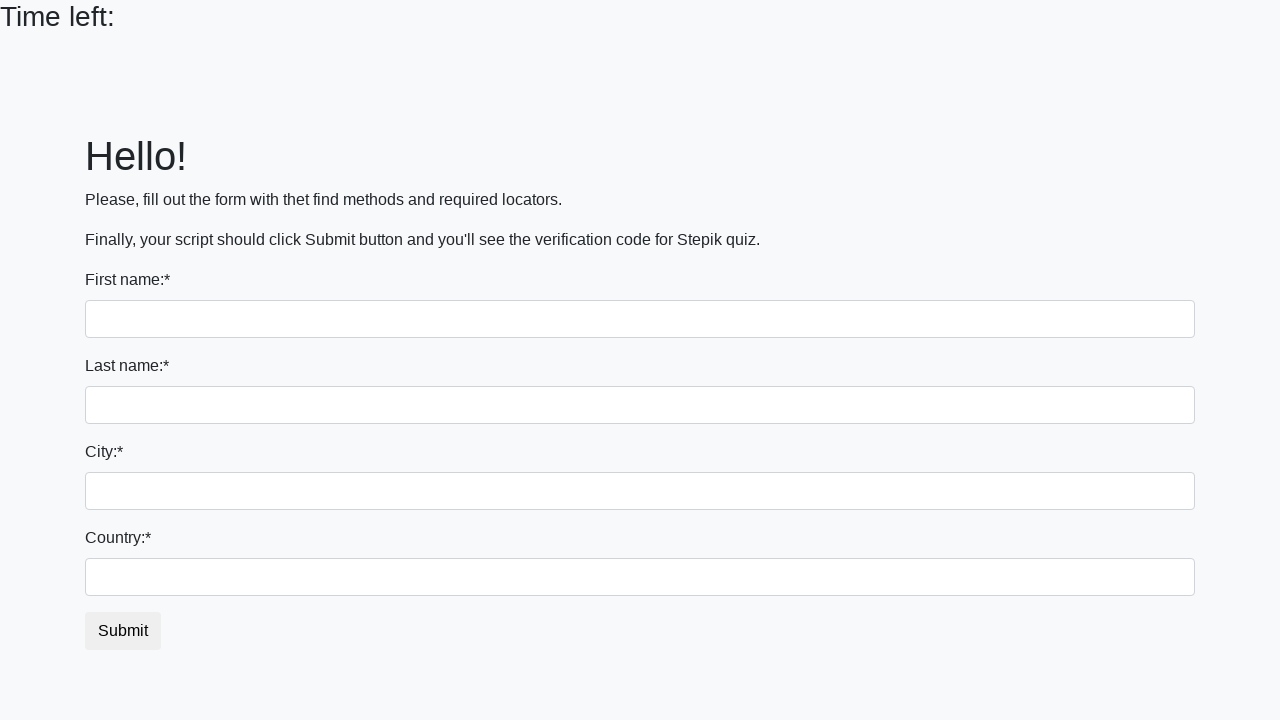

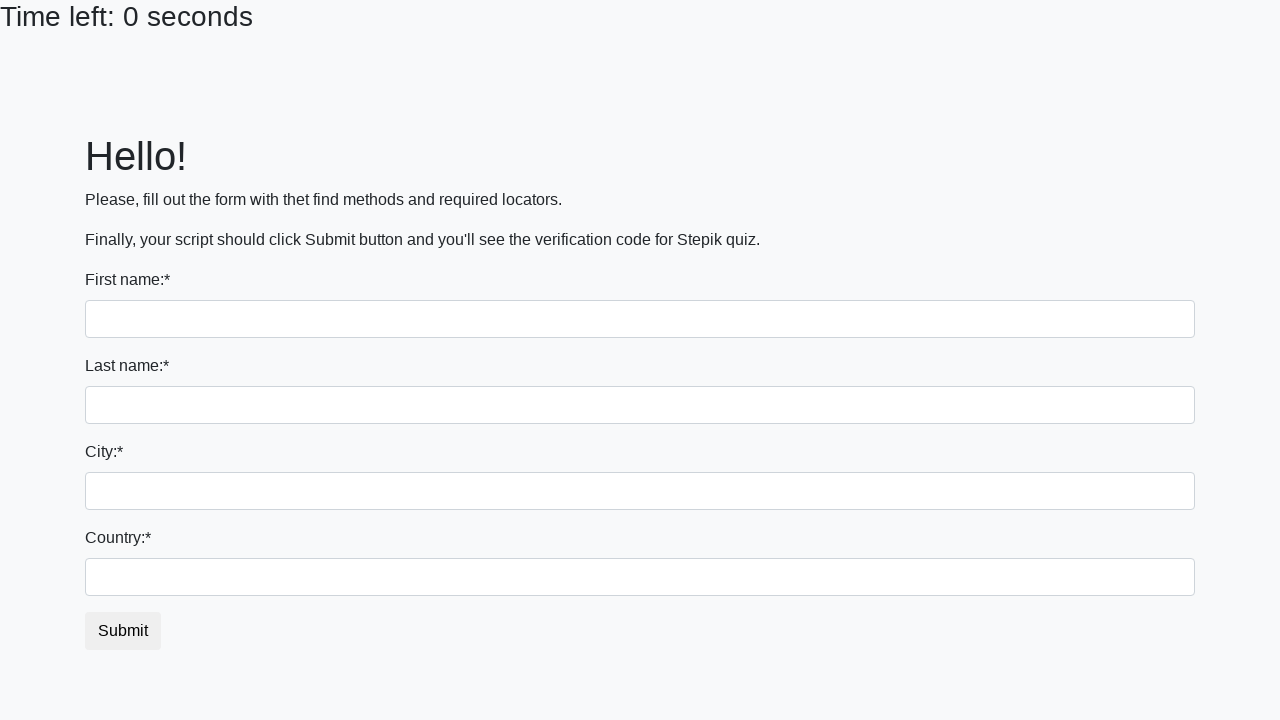